Tests the calorie calculator page by clicking the Calculate button to trigger the calculation functionality

Starting URL: https://www.calculator.net/calorie-calculator.html

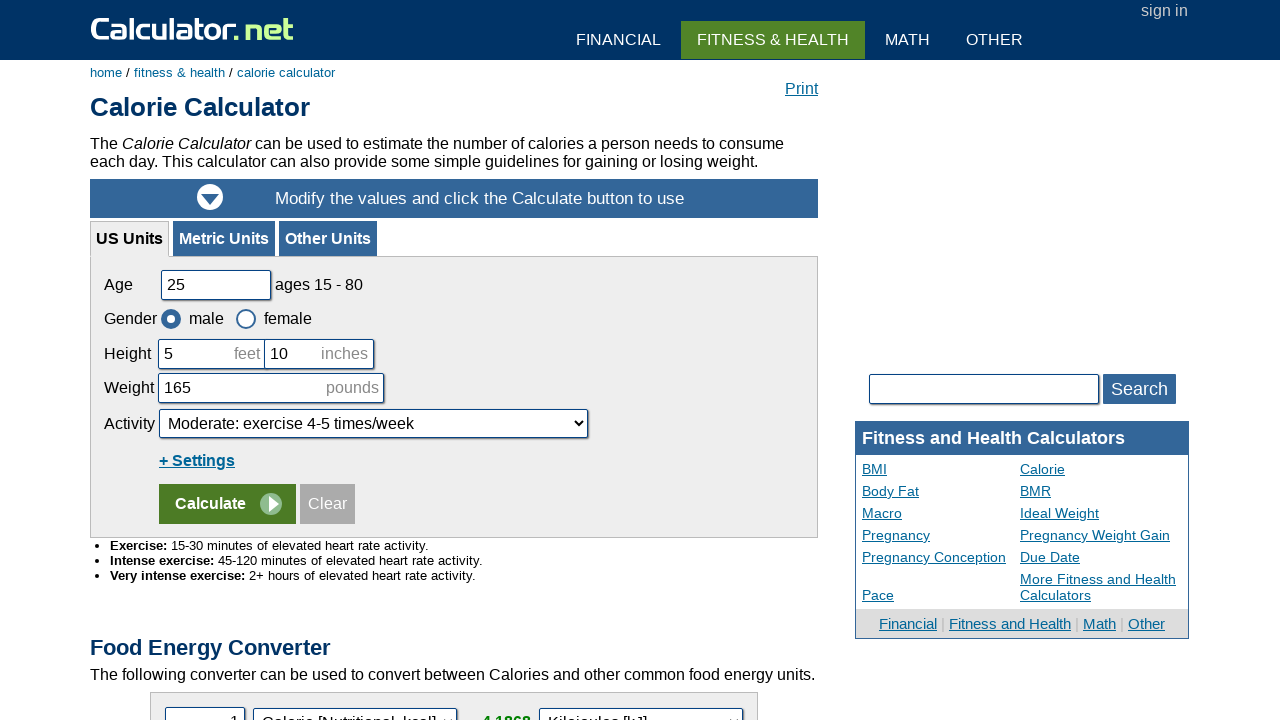

Clicked the Calculate button to trigger calorie calculation at (228, 504) on input[value='Calculate']
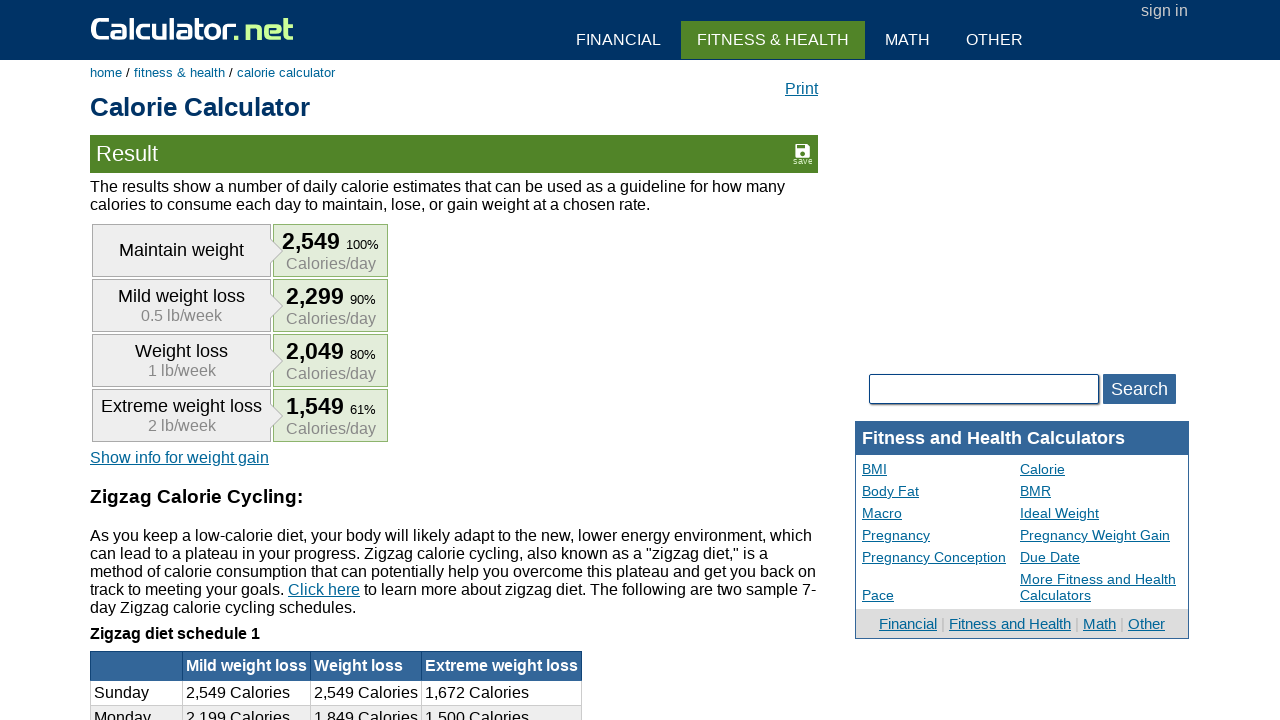

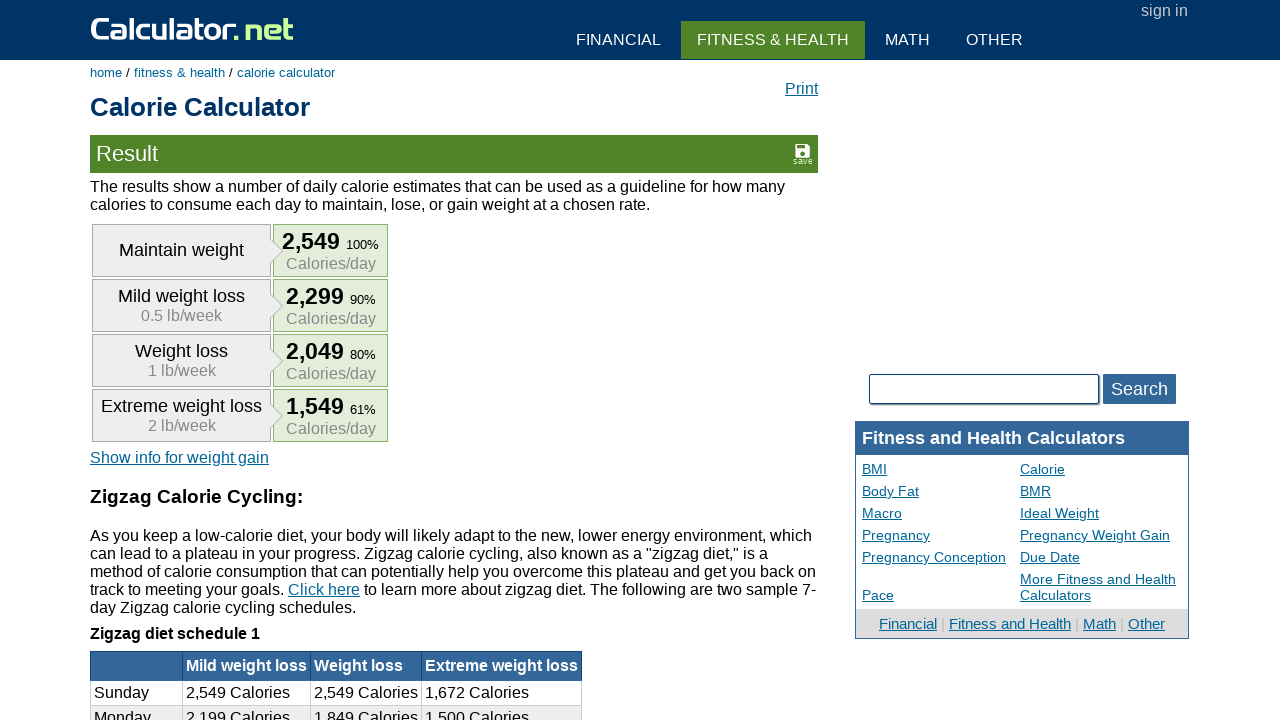